Navigates to UI Testing Playground, goes to the Progress Bar page, starts the progress bar, stops it, and verifies the duration is displayed

Starting URL: http://www.uitestingplayground.com/

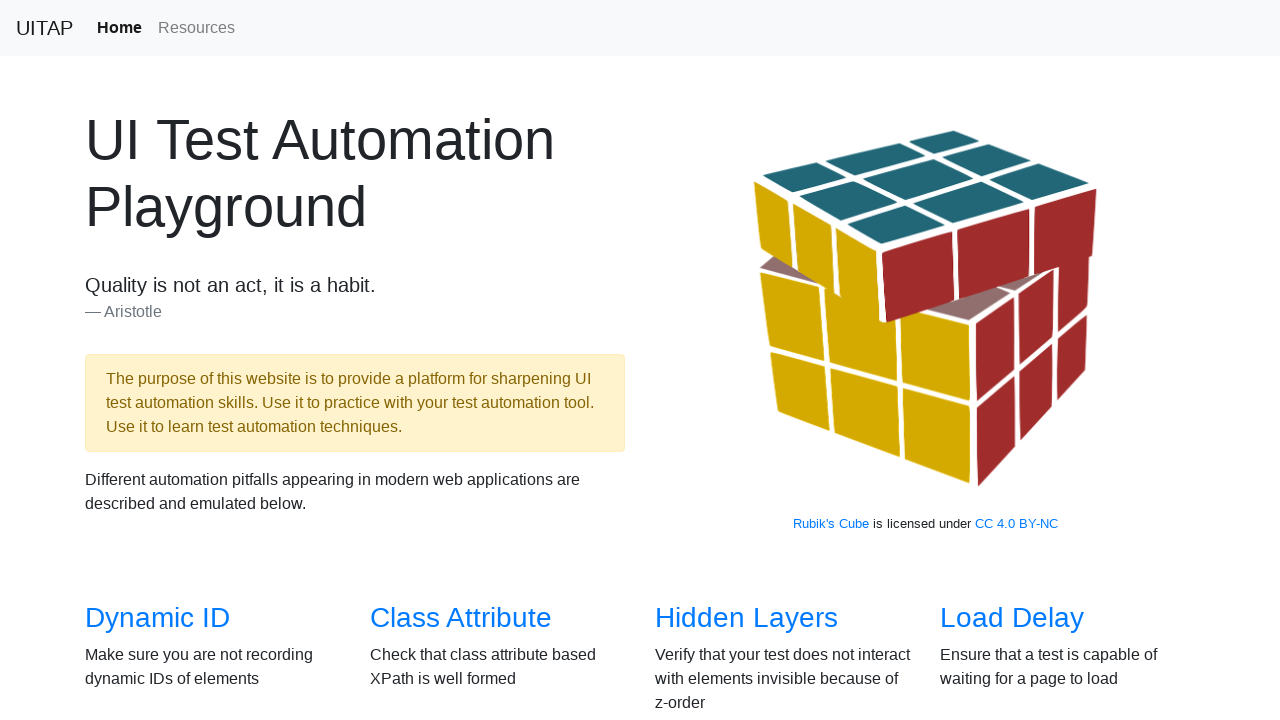

Clicked on Progress Bar link at (1022, 361) on a[href='/progressbar']
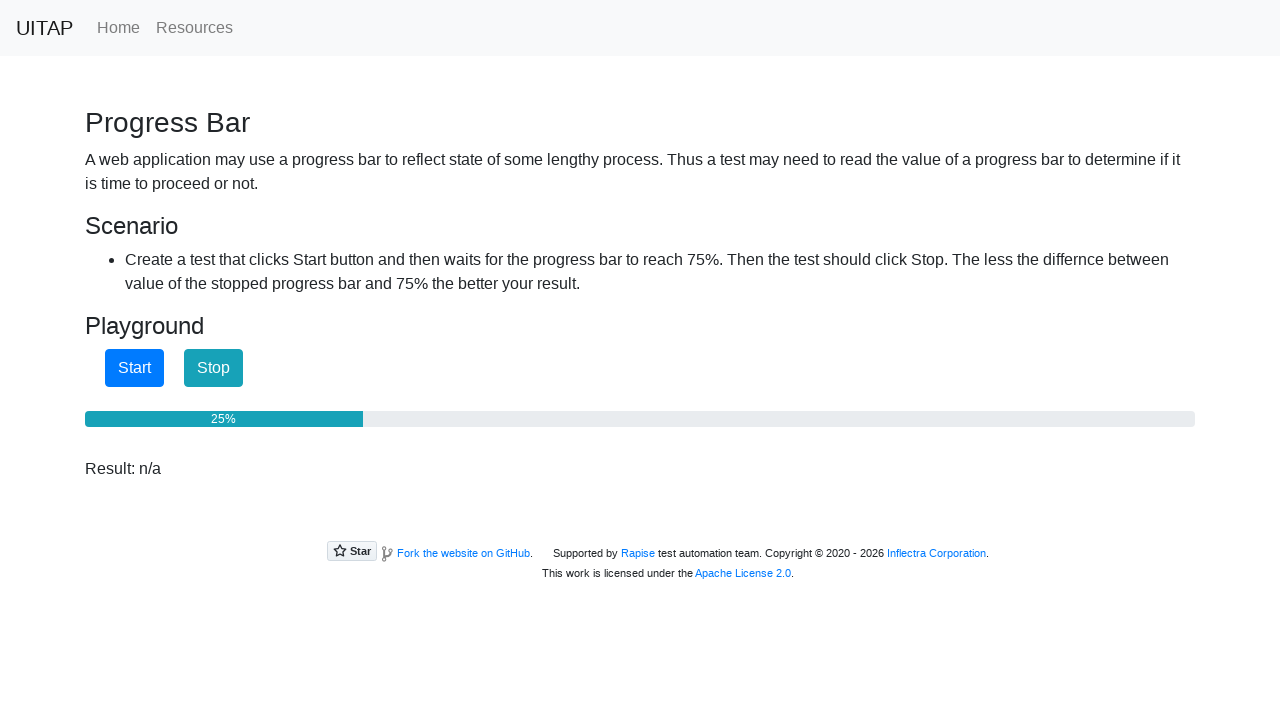

Progress Bar page loaded and Start button is visible
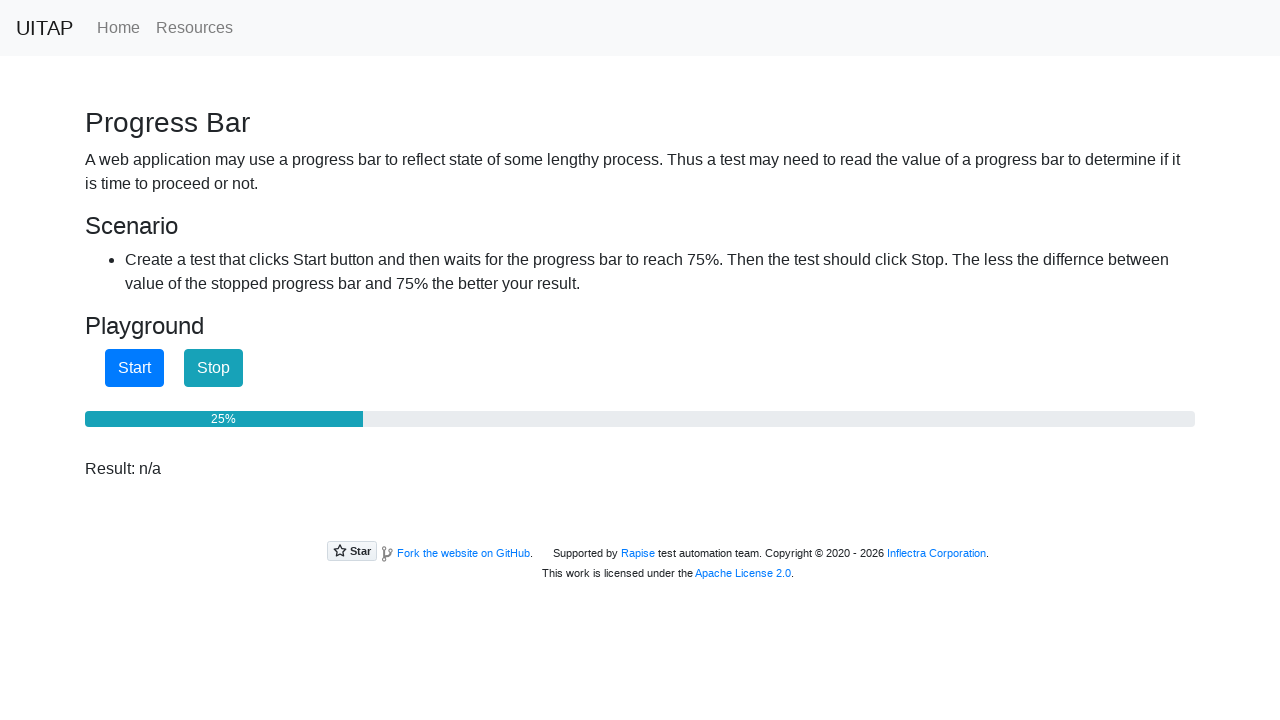

Clicked Start button to begin progress bar at (134, 368) on #startButton
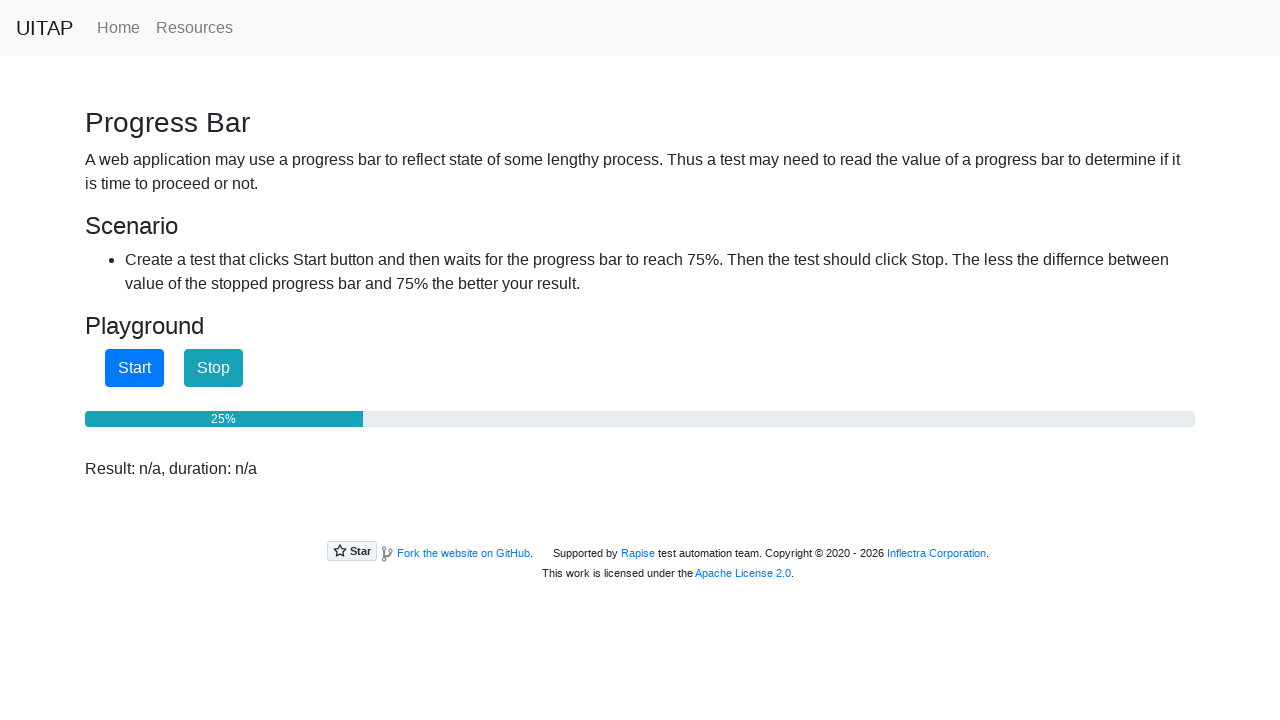

Waited 2 seconds for progress bar to advance
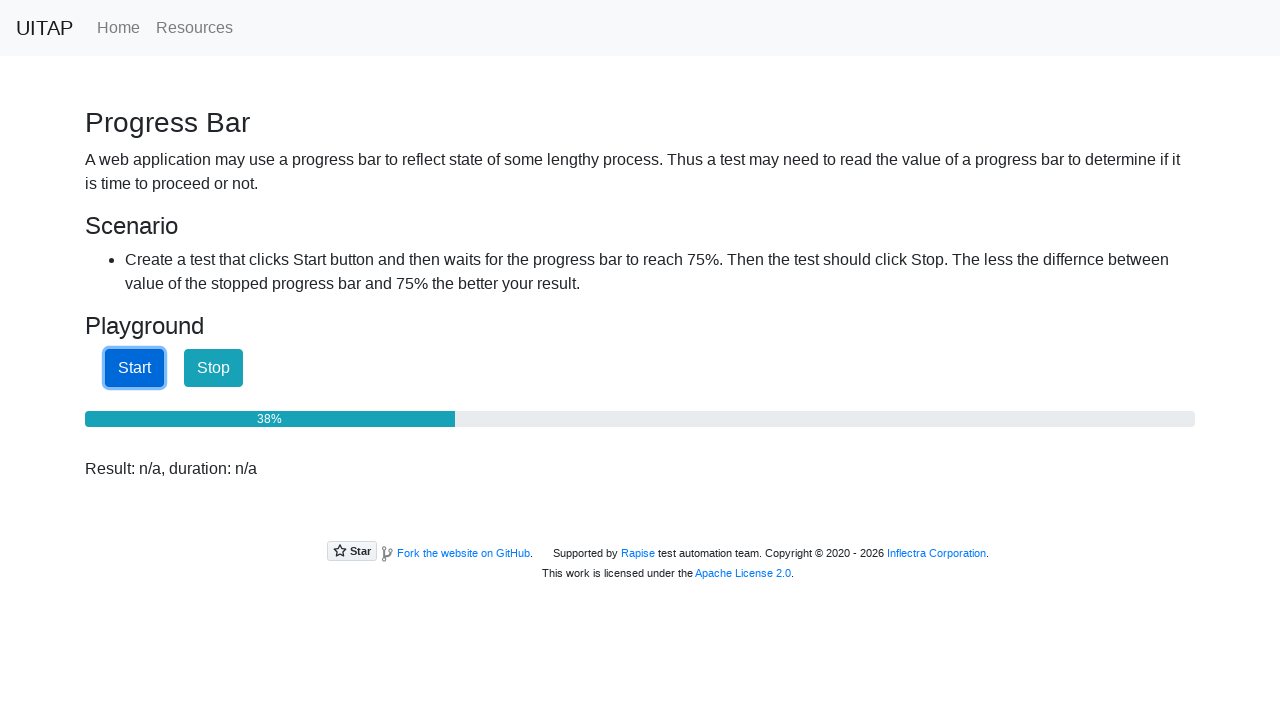

Clicked Stop button to halt progress bar at (214, 368) on #stopButton
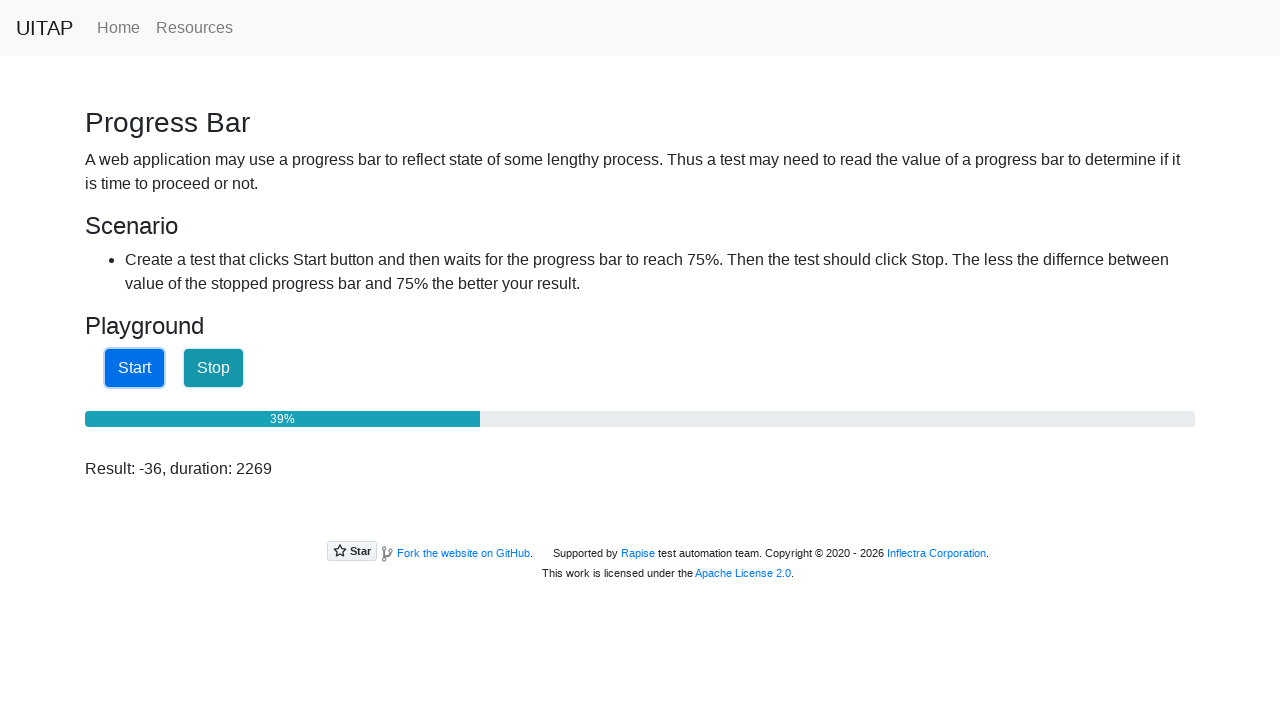

Duration result displayed after stopping progress bar
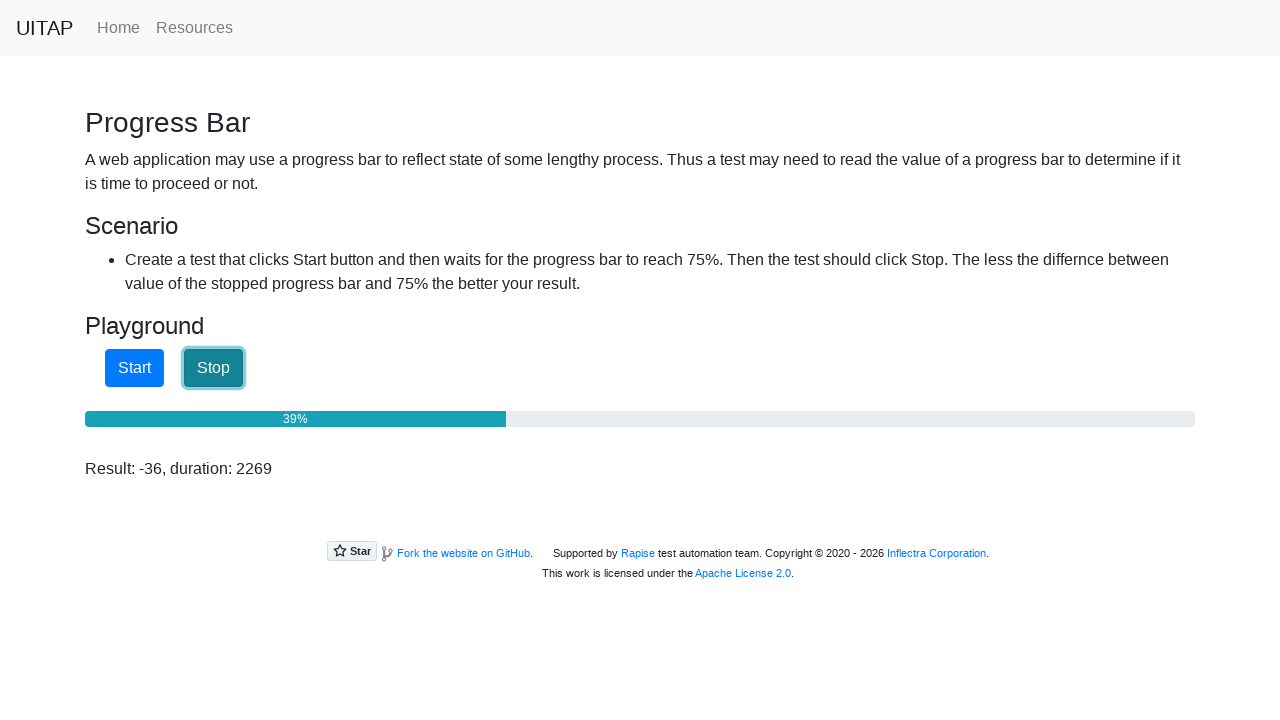

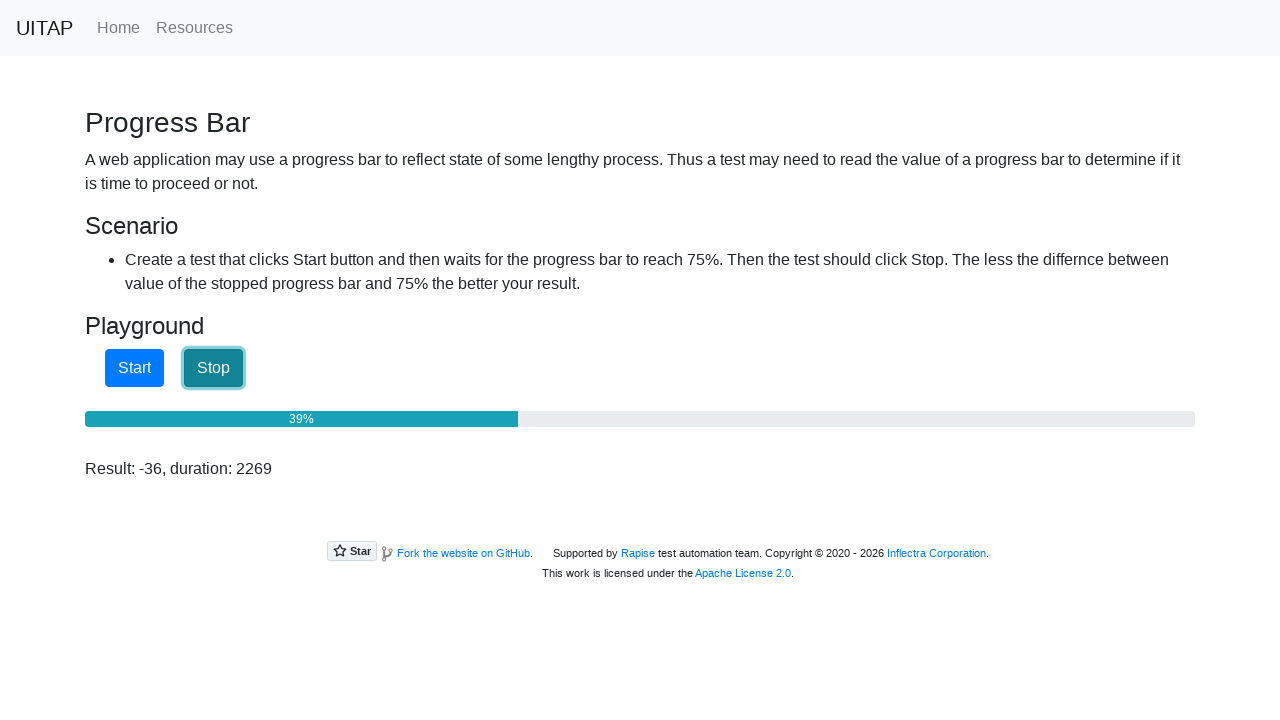